Navigates to the eToro discover page and clicks on the "Trending Investors" section to browse investor profiles

Starting URL: https://beta.etoro.com/discover/?culture=en-gb

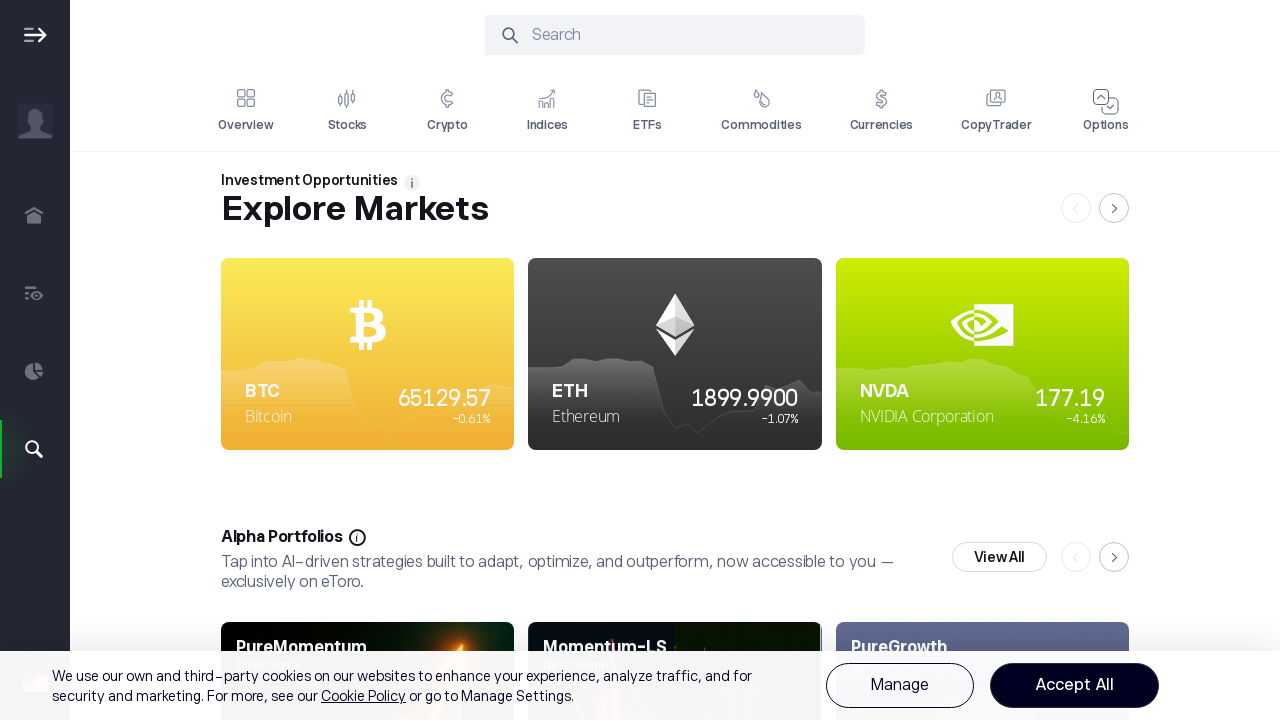

Failed to click on Trending Investors section on xpath=//span/span[ancestor::a[ancestor::td[3]]]
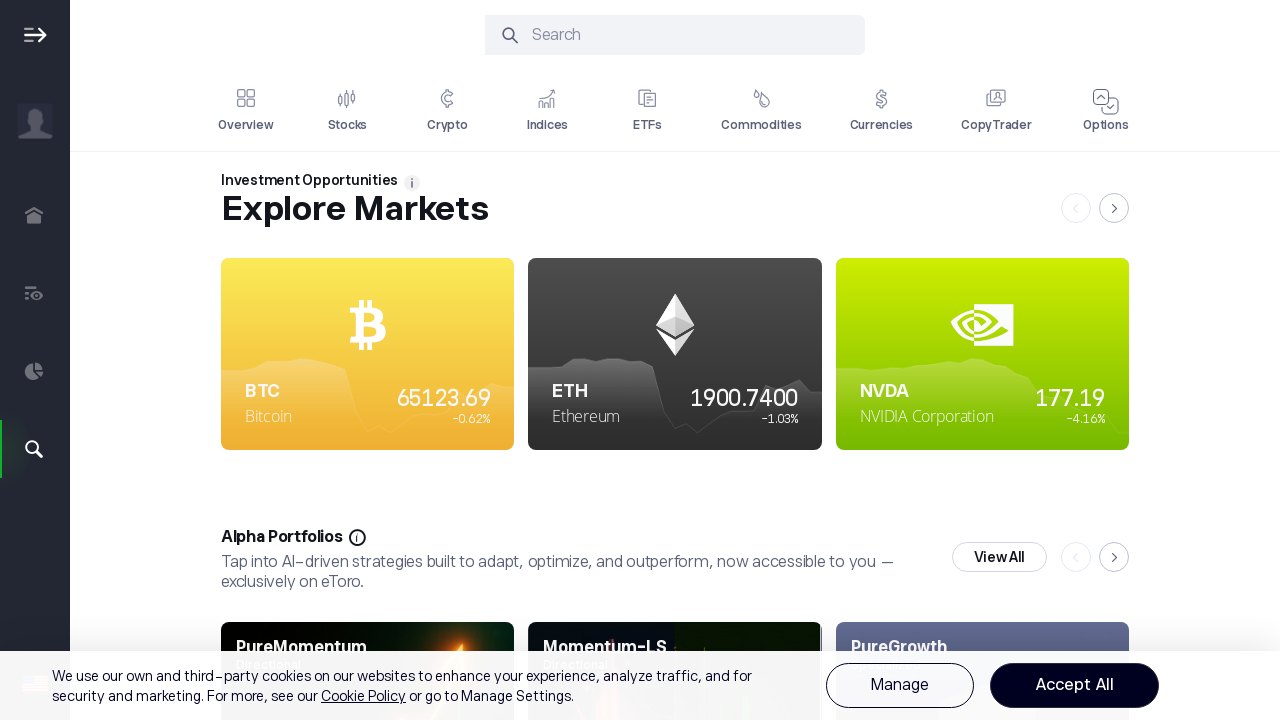

Waited for page to update
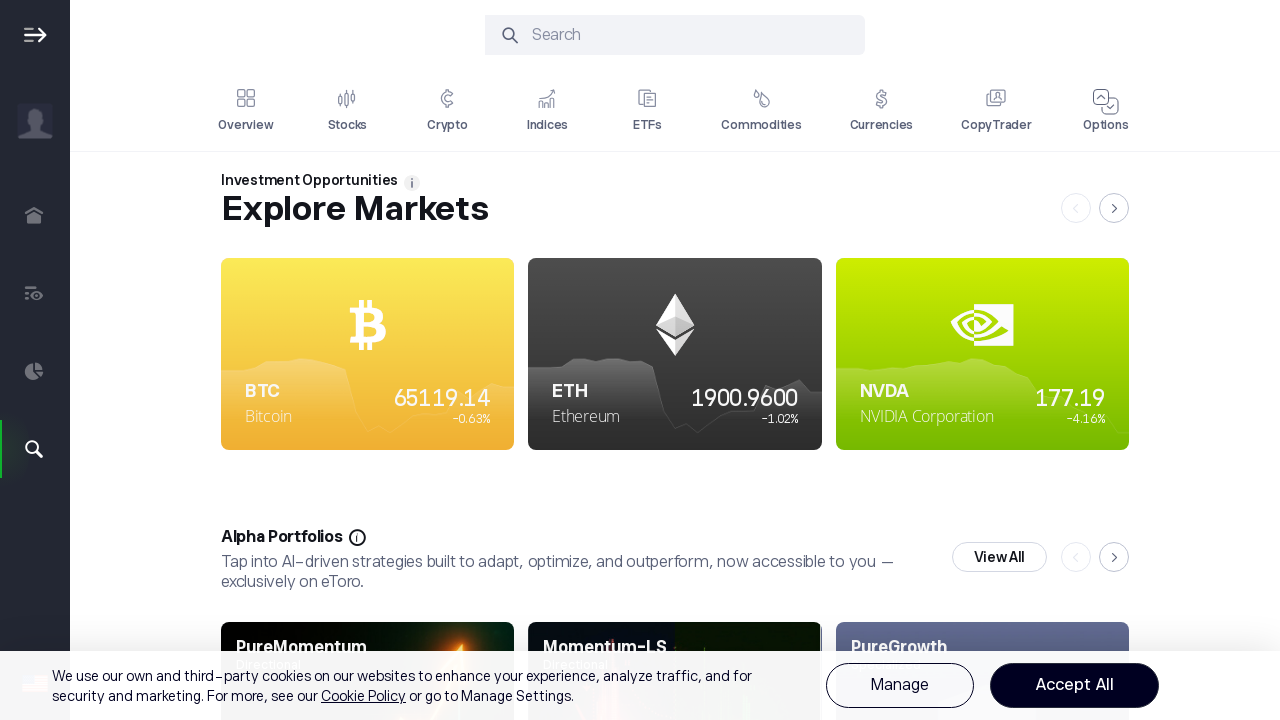

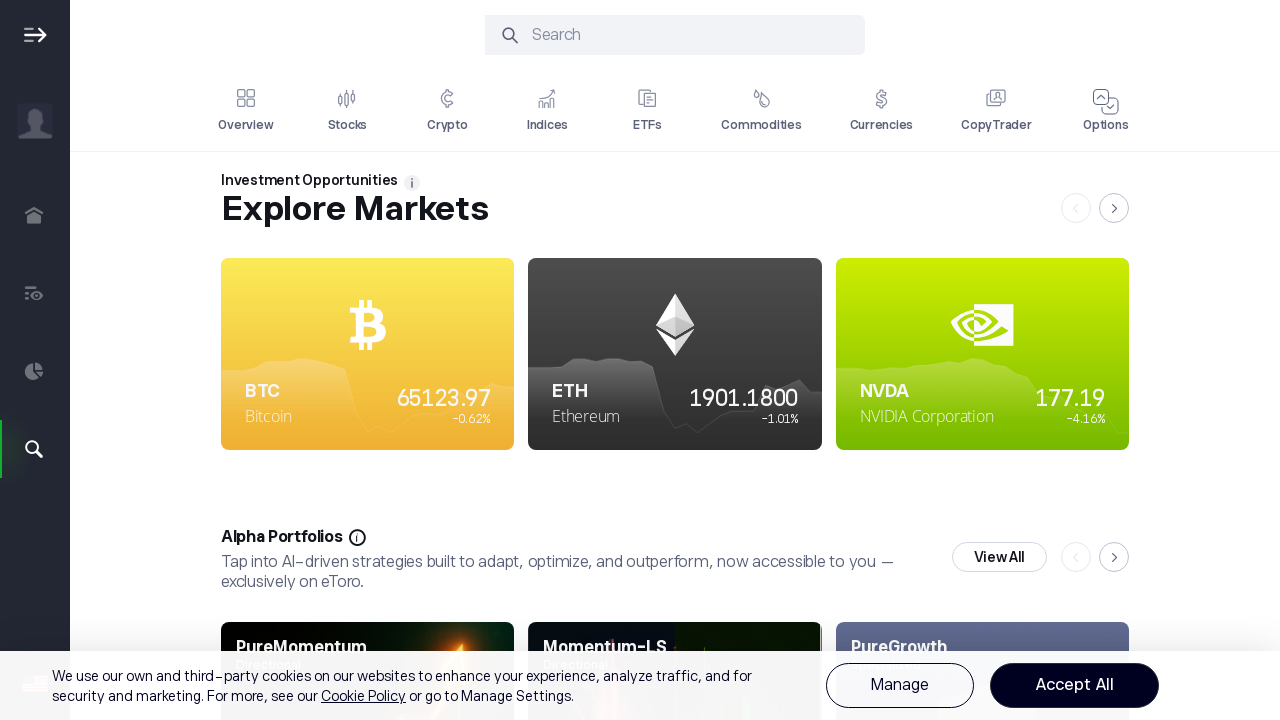